Navigates to Hacker News newest articles page, waits for articles to load, and tests pagination by clicking the "More" link to load additional articles.

Starting URL: https://news.ycombinator.com/newest

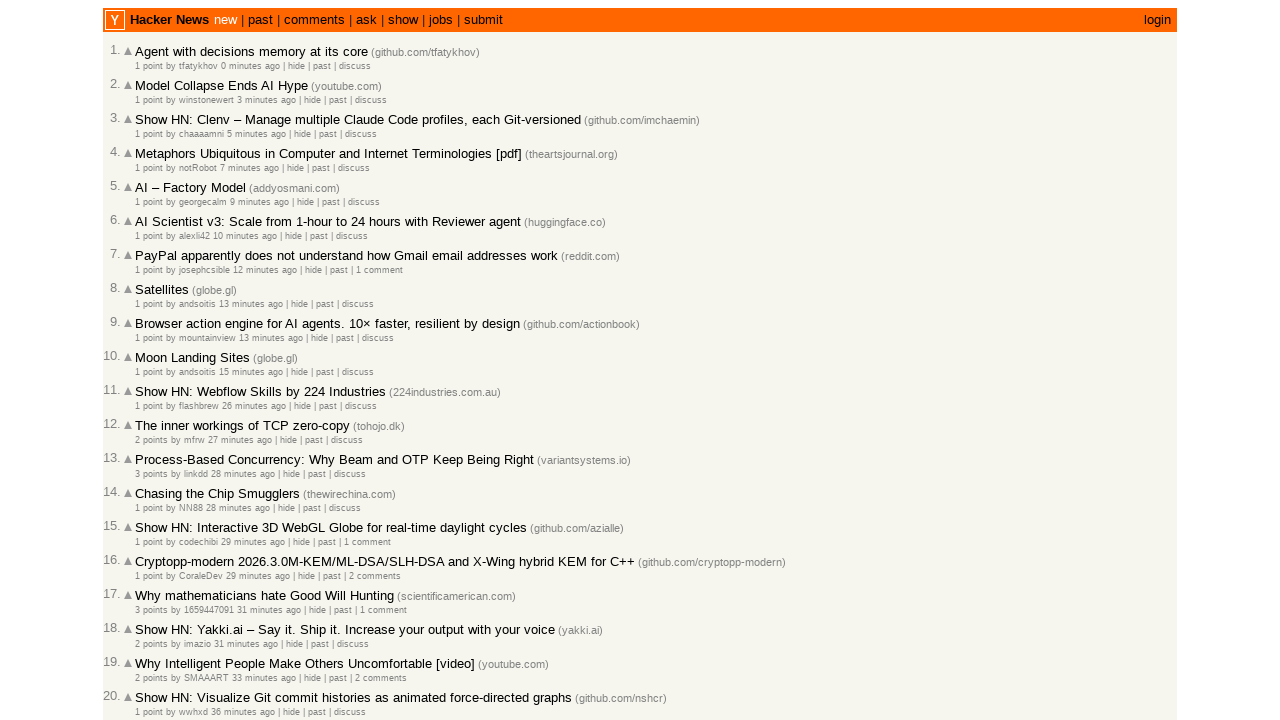

Waited for article age spans to load on Hacker News newest page
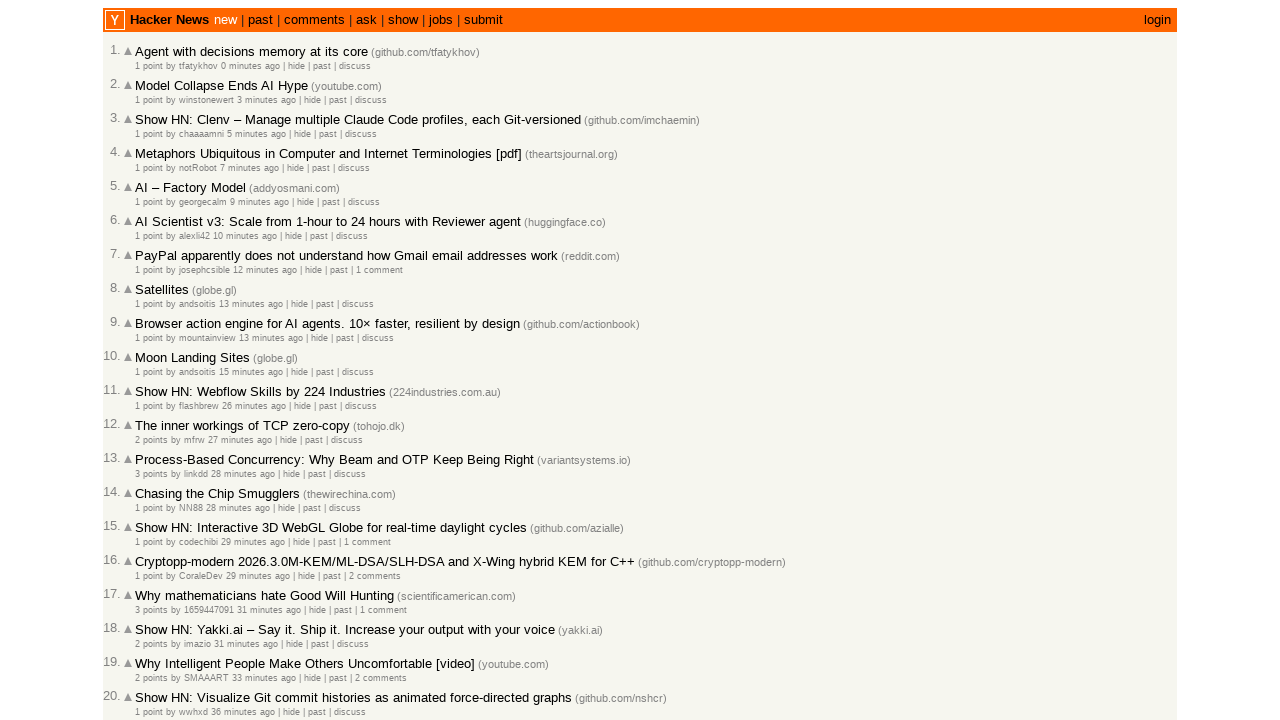

Verified articles are present on the page
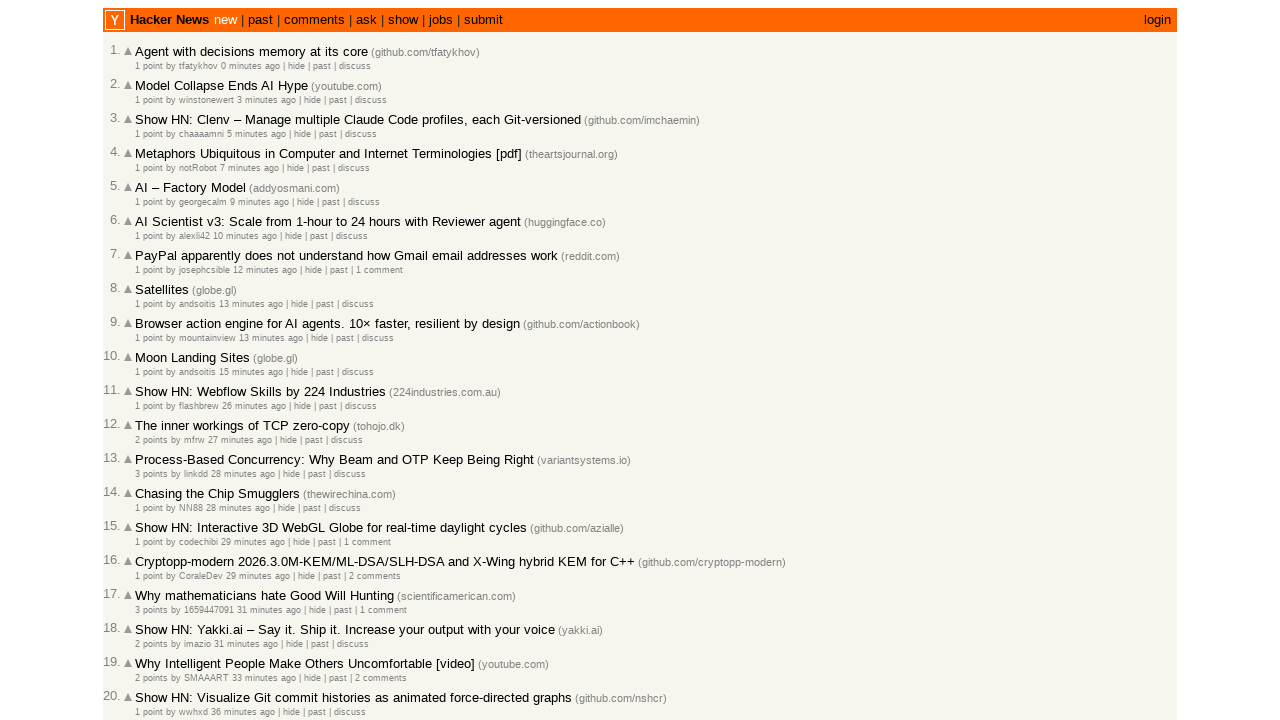

Clicked the 'More' link to load additional articles at (149, 616) on .morelink
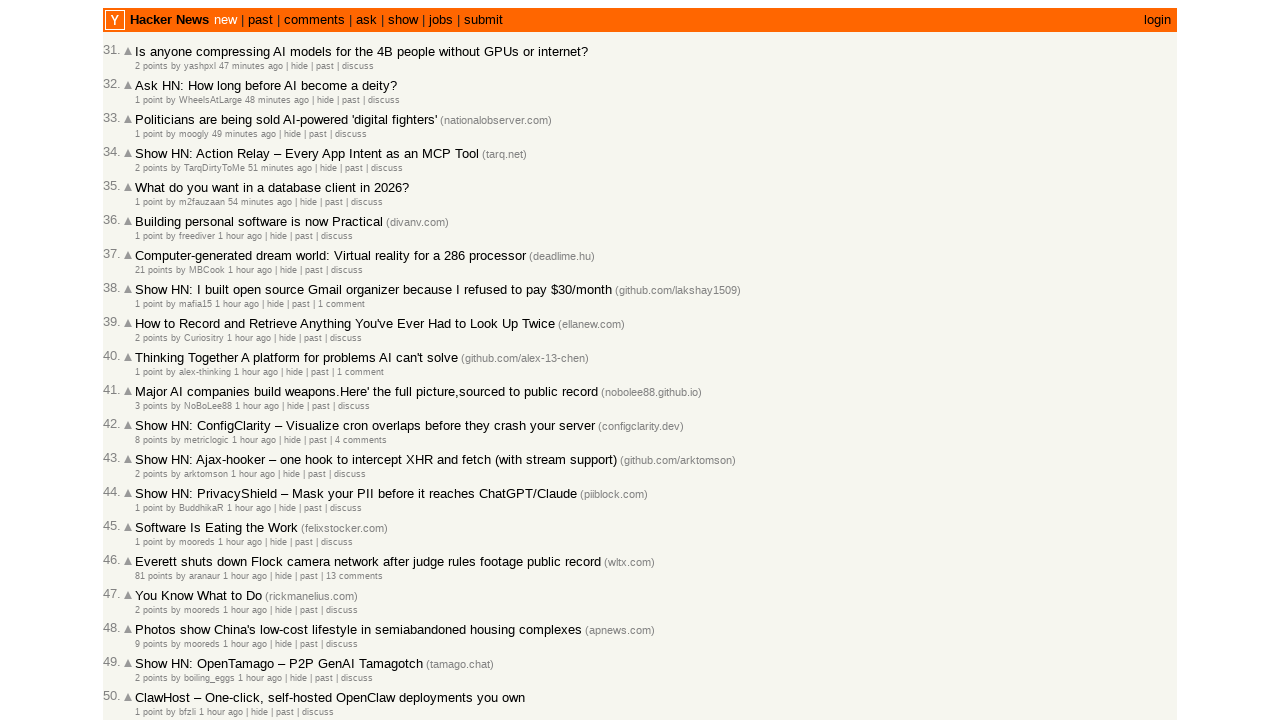

Waited for article age spans to load on the next page
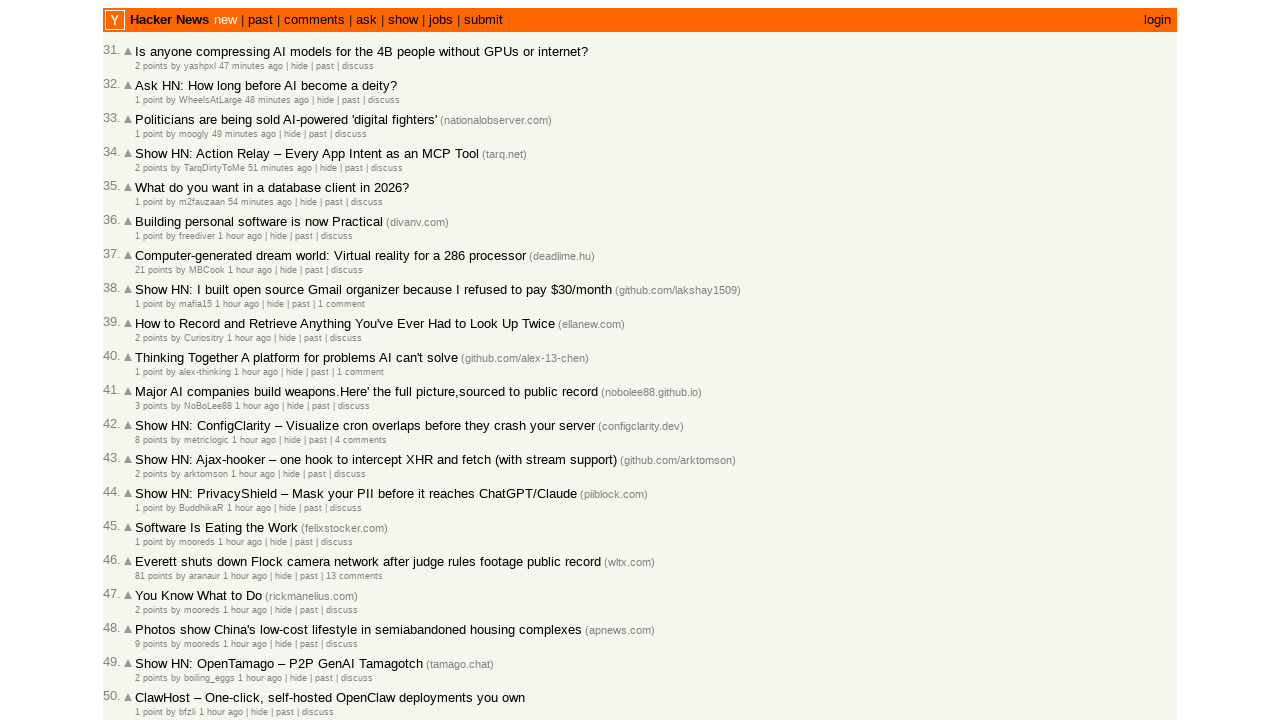

Verified articles are present on the second page
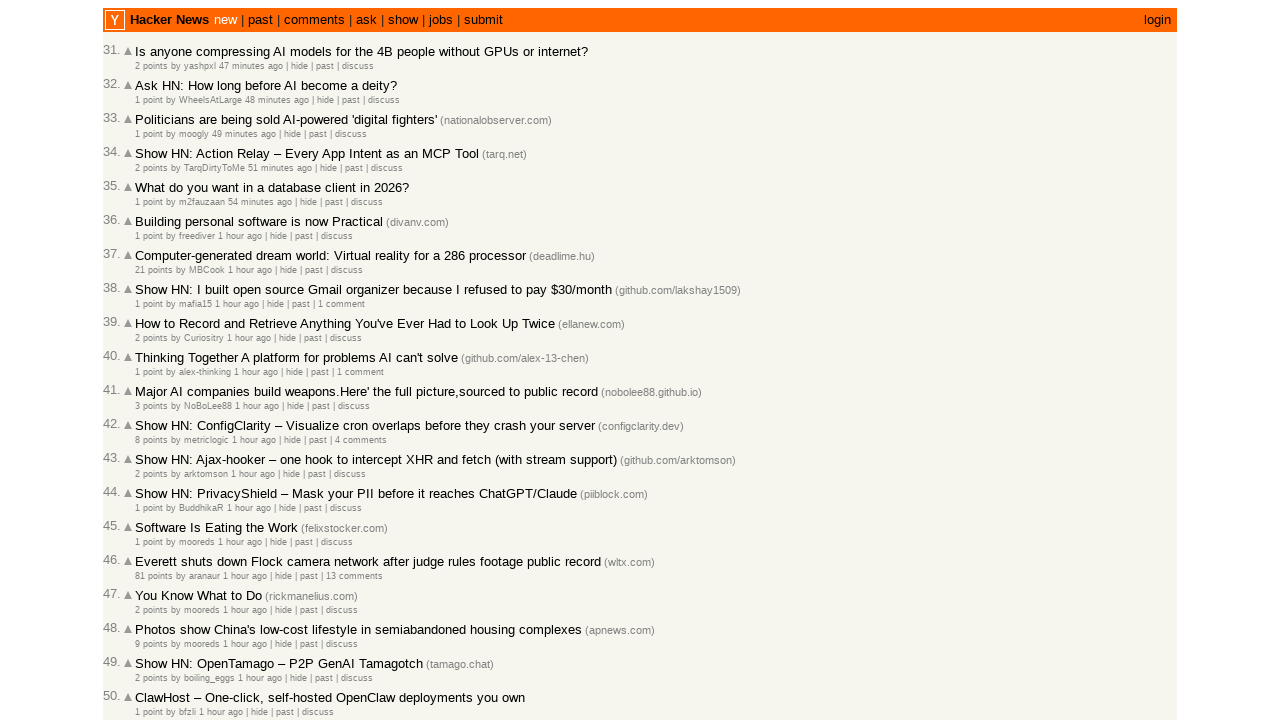

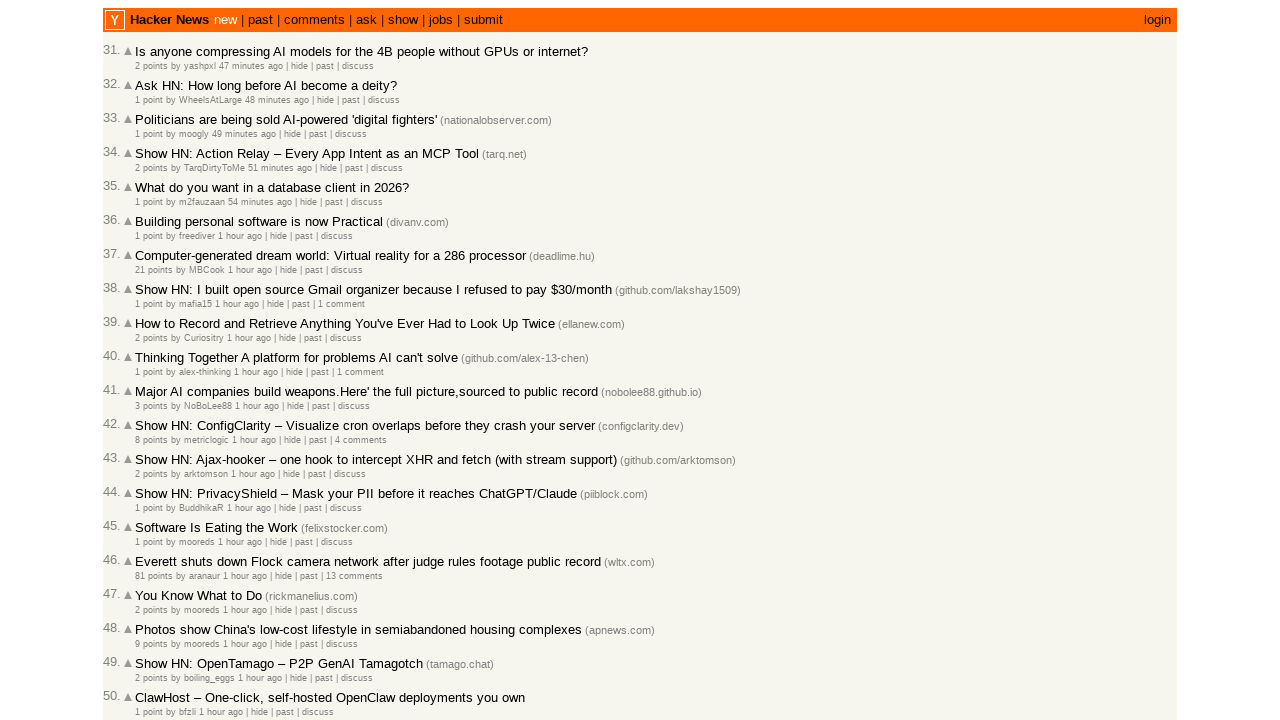